Tests forgot password form by entering an email and submitting the form

Starting URL: http://the-internet.herokuapp.com/forgot_password

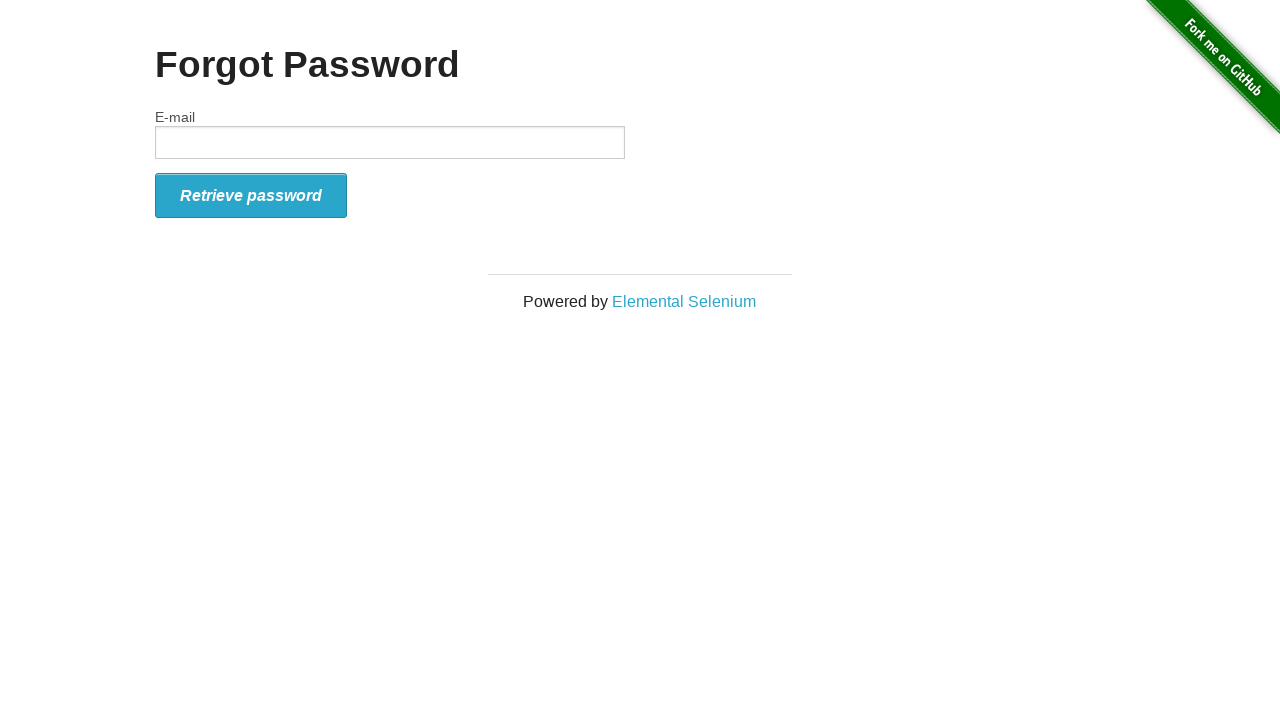

Navigated to forgot password page
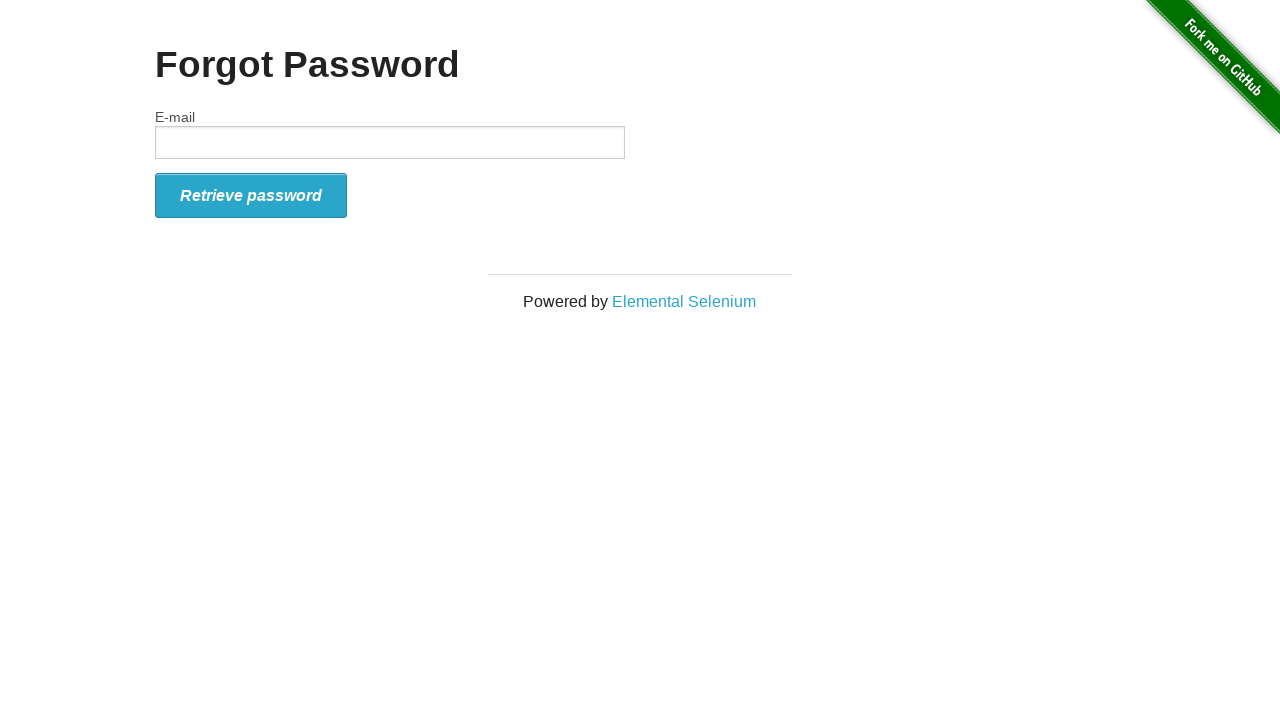

Entered email address 'test.user@example.com' in email field on #email
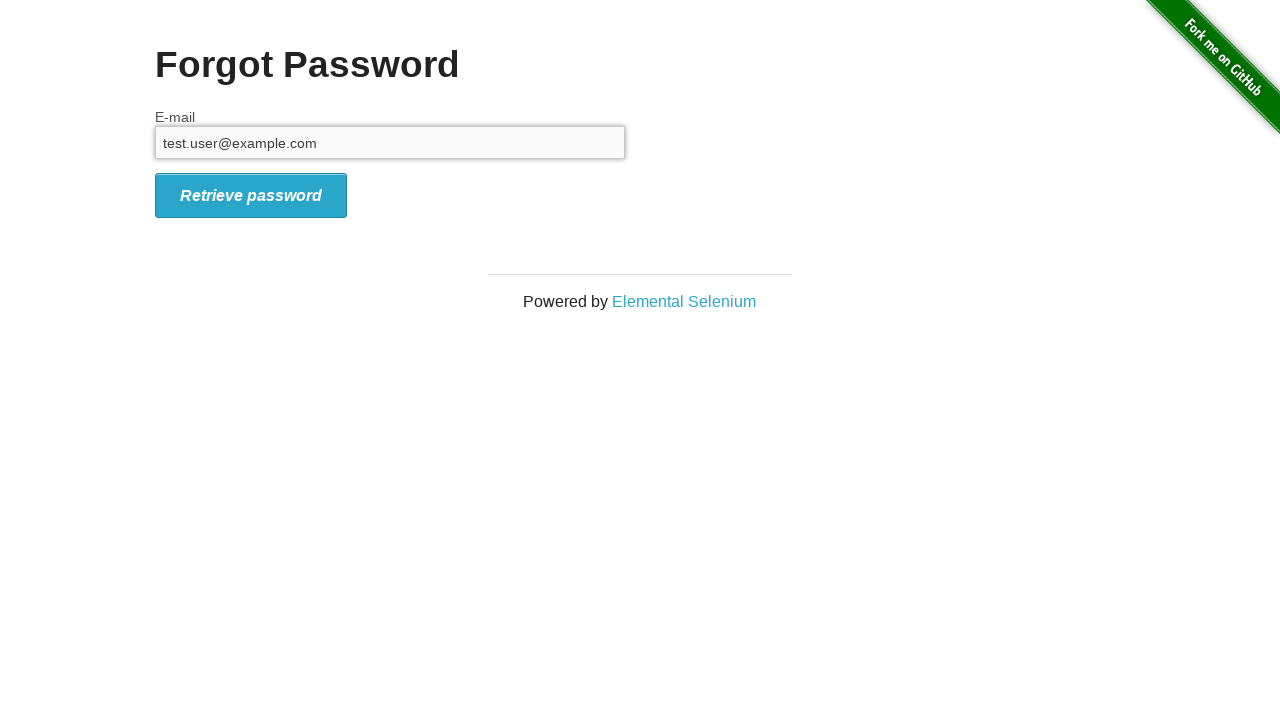

Clicked submit button to submit forgot password form at (251, 195) on #form_submit
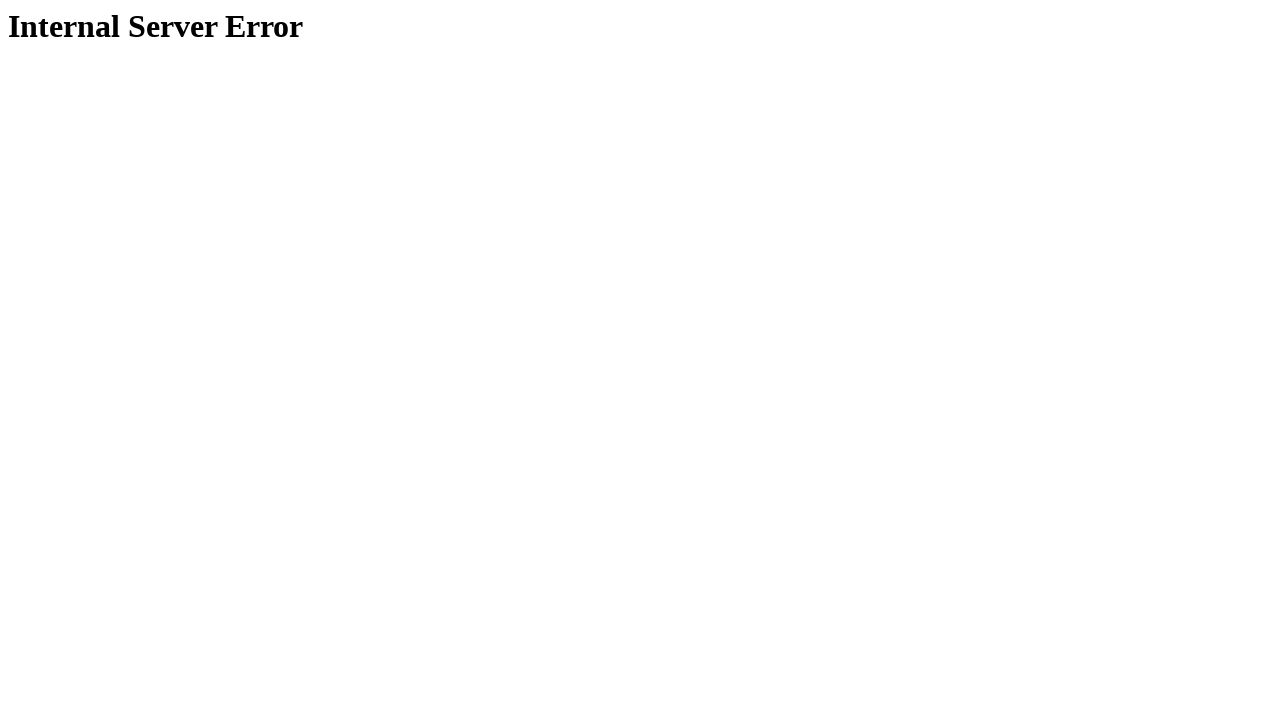

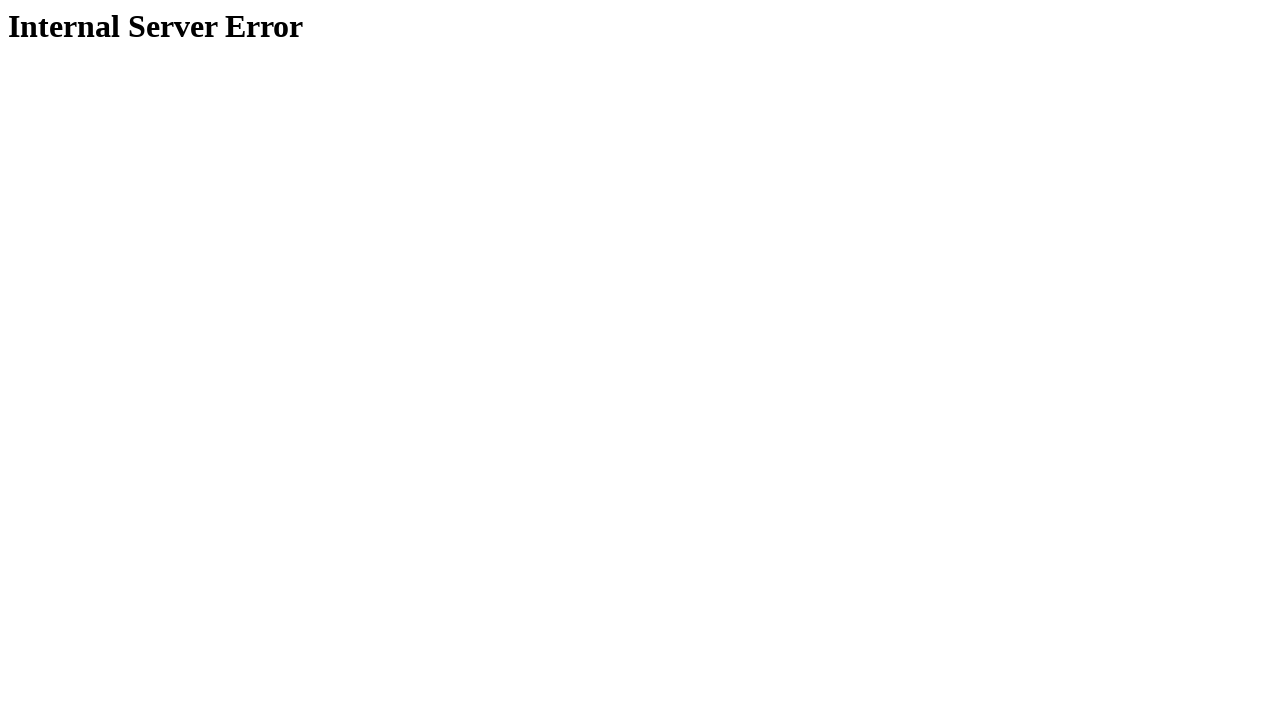